Tests address form validation with four digit postal code, expecting error

Starting URL: https://elenarivero.github.io/ejercicio1/index.html

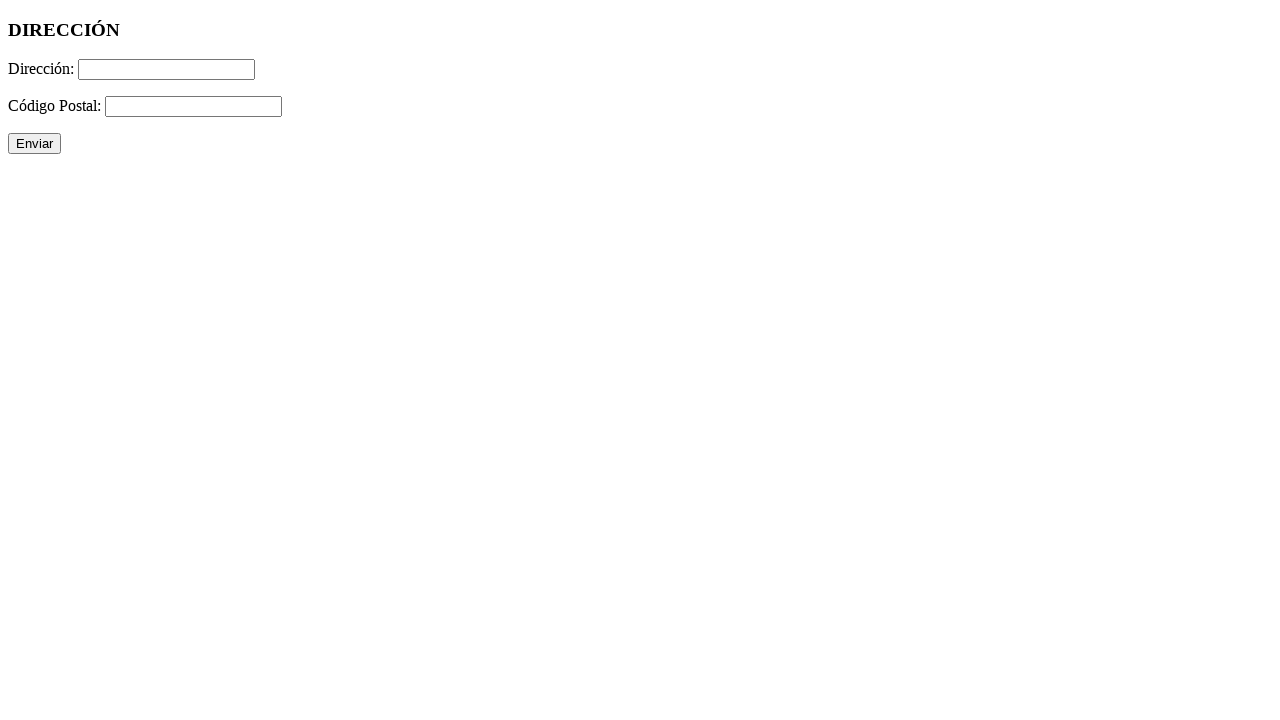

Filled address field with 'C/Procurador, 21\2-D. Sevilla' on #direccion
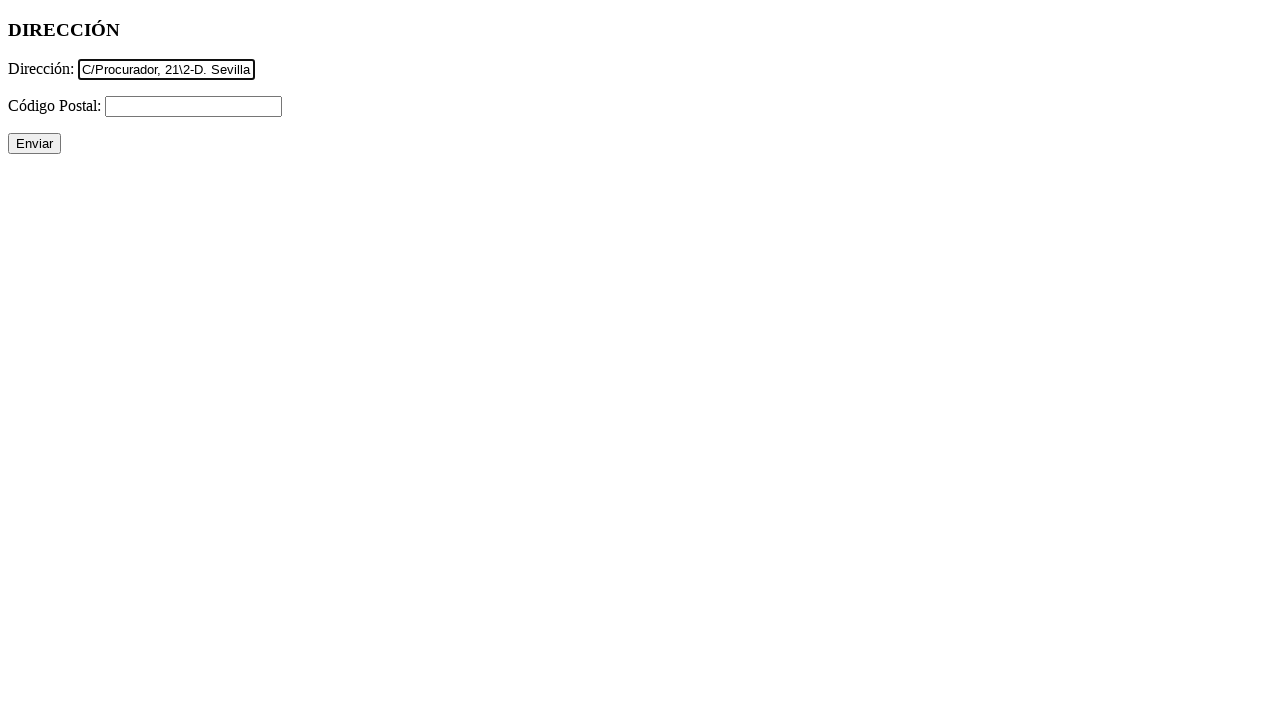

Filled postal code with 4-digit value '4101' (invalid, expects 5 digits) on #cp
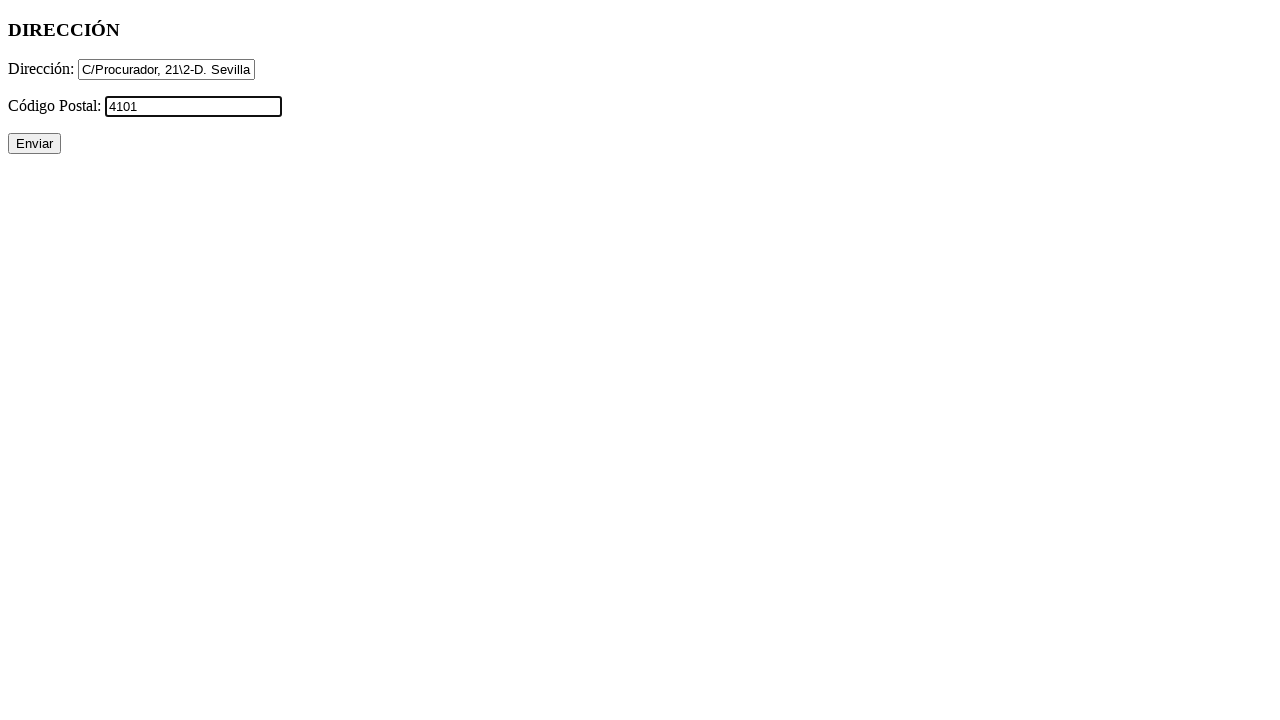

Clicked submit button to validate form at (34, 144) on #enviar
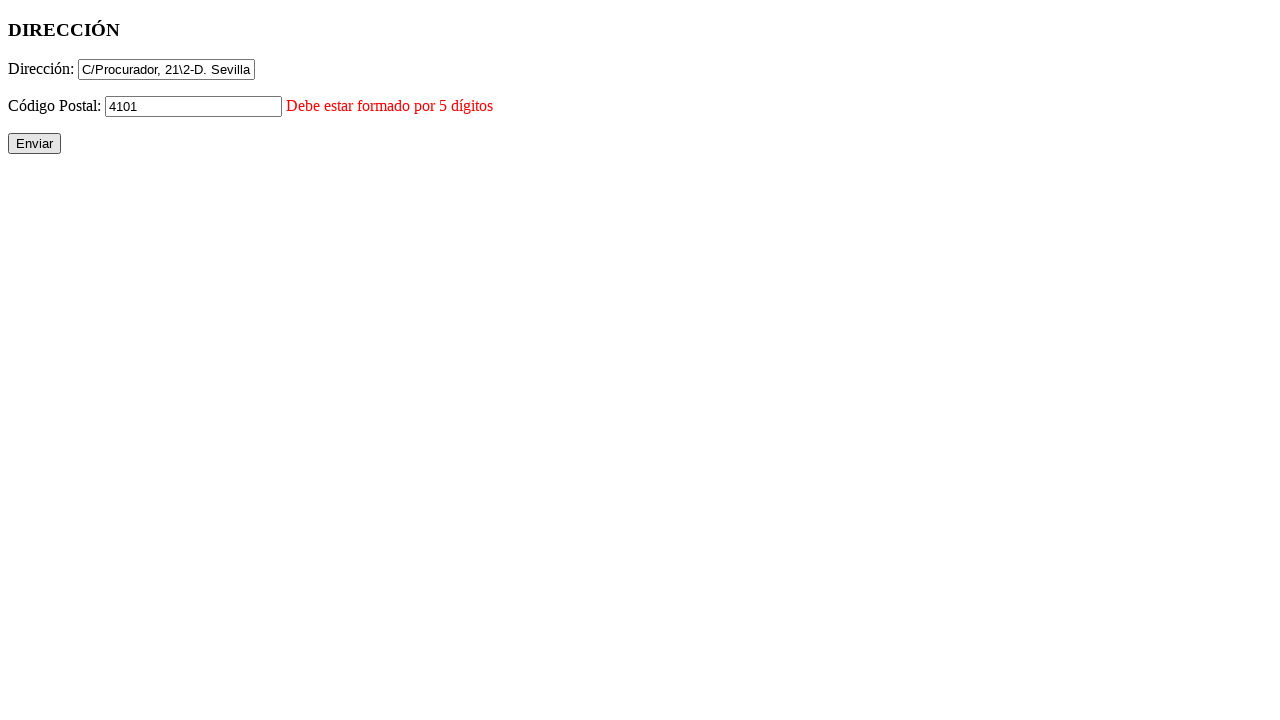

Postal code error message appeared as expected
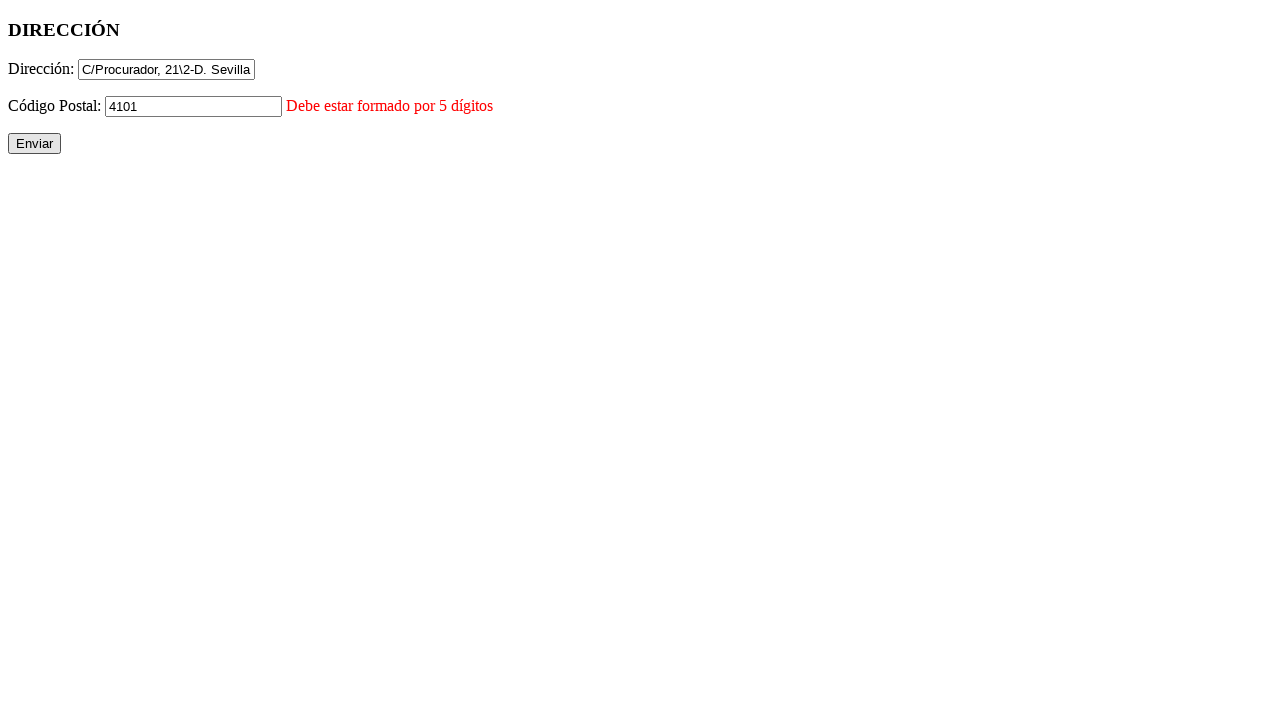

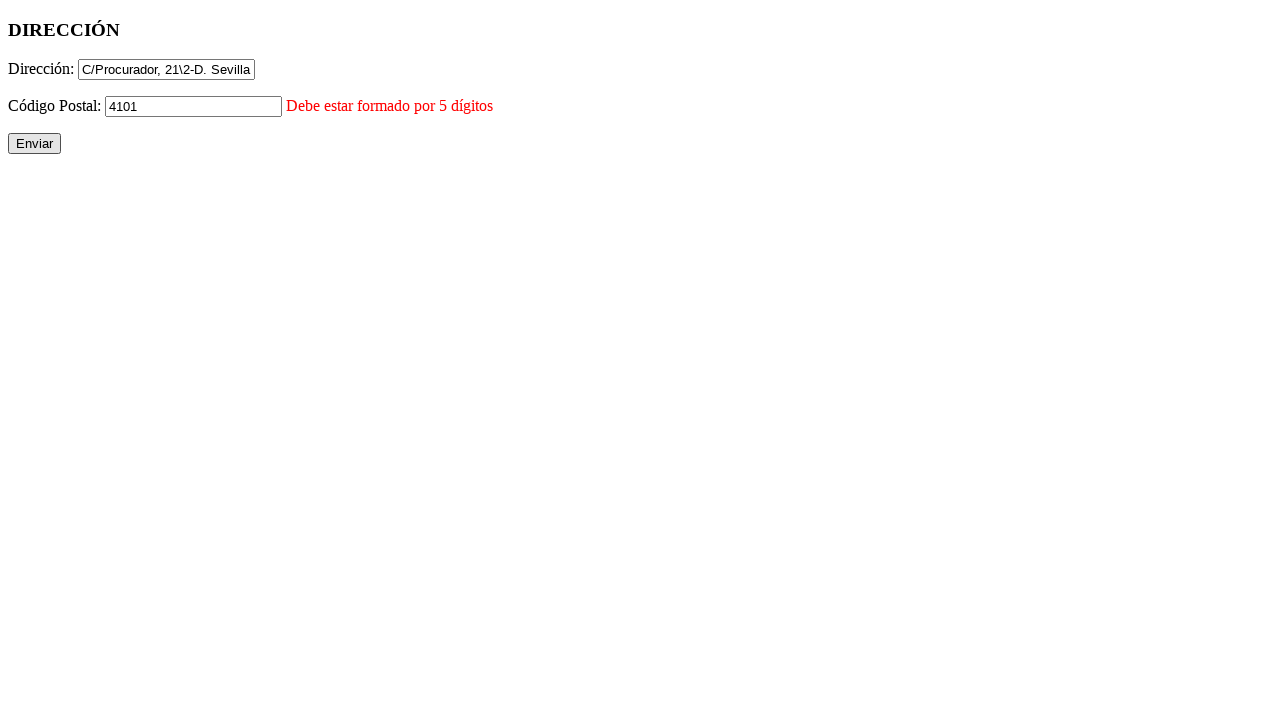